Tests an explicit wait scenario by waiting for a price to become 100, clicking a book button, reading a value, performing a mathematical calculation, entering the result into a form, and submitting it.

Starting URL: http://suninjuly.github.io/explicit_wait2.html

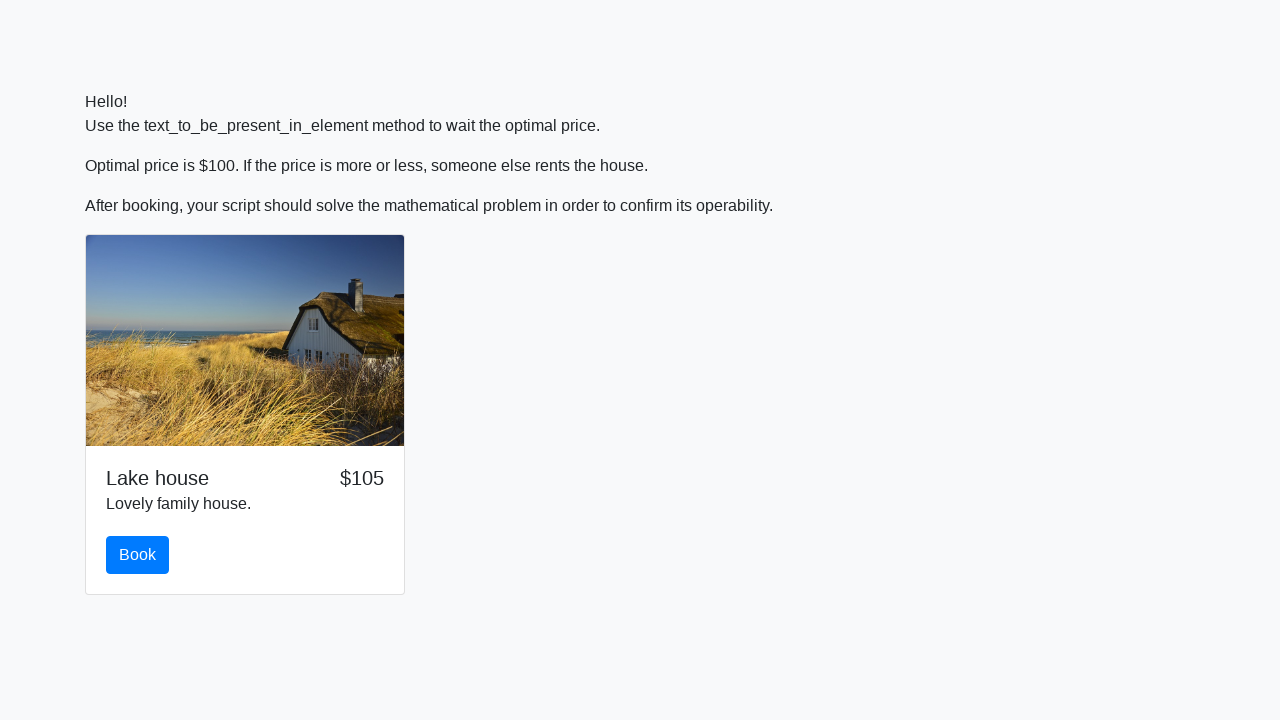

Waited for price element to contain '100'
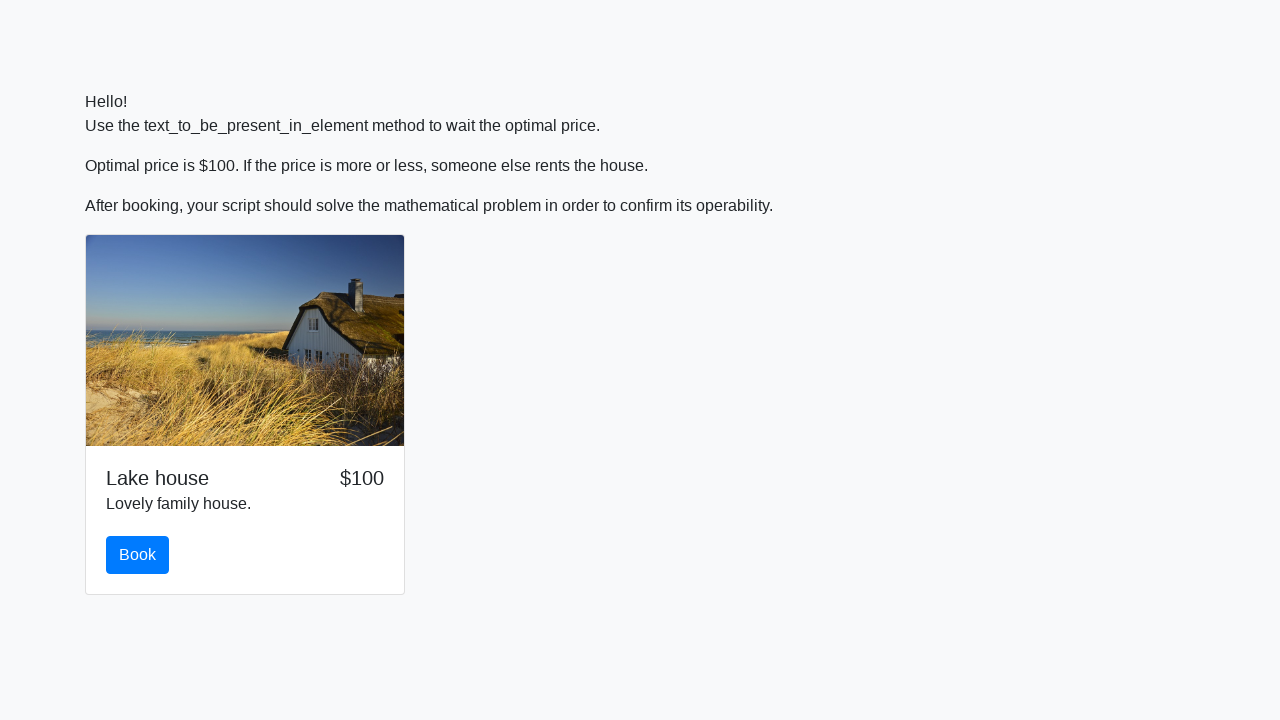

Clicked the book button at (138, 555) on #book
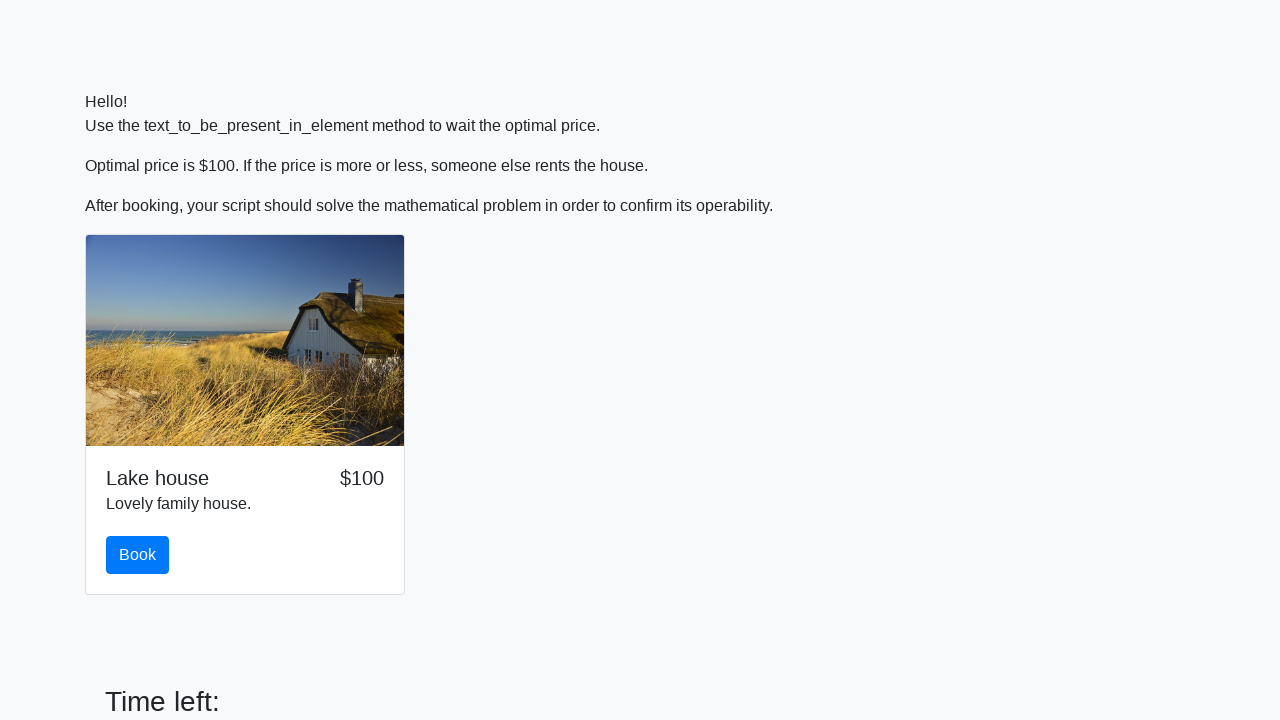

Read input value from page: 947
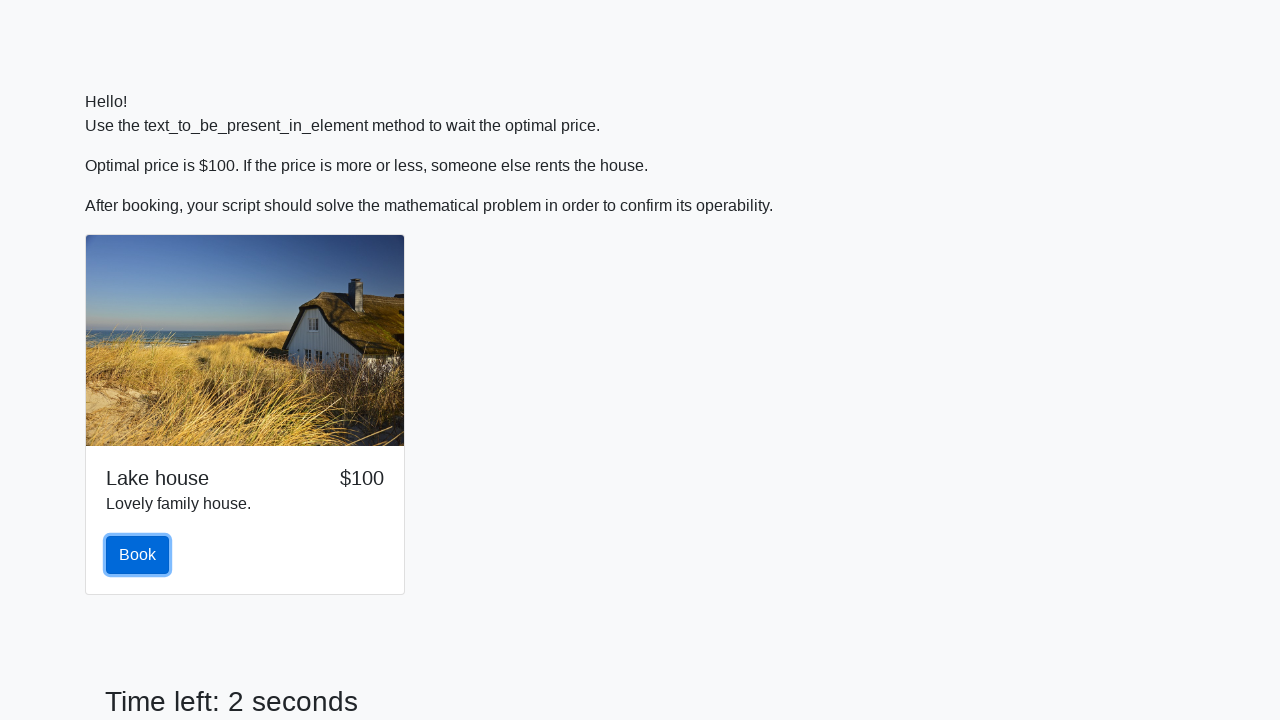

Calculated result using formula: 2.466711383946649
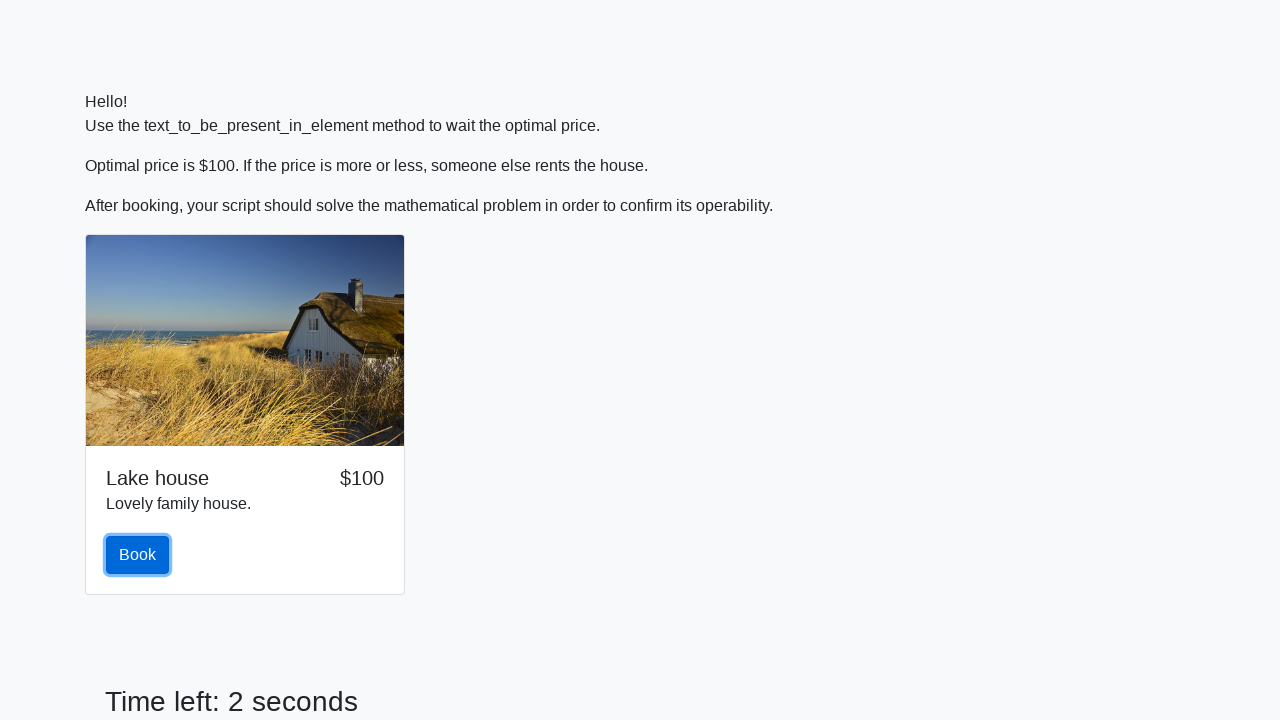

Filled form field with calculated value: 2.466711383946649 on input.form-control
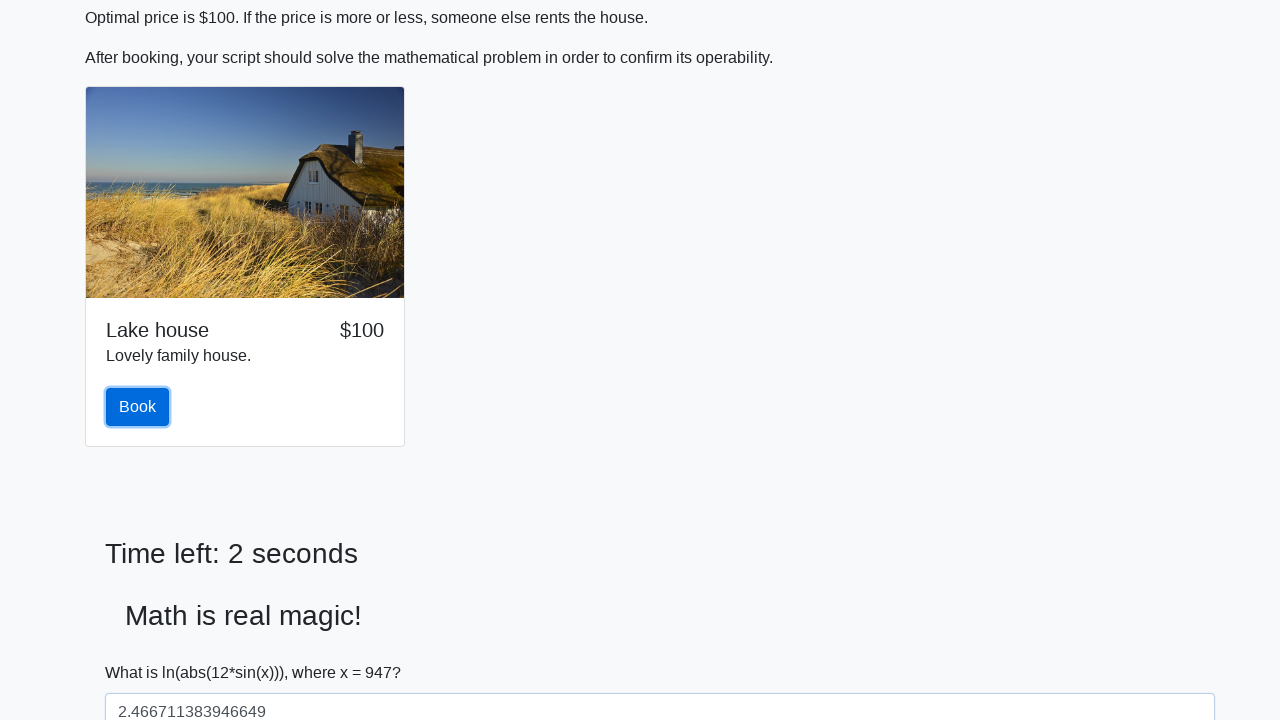

Clicked the Submit button at (143, 651) on xpath=//button[text()='Submit']
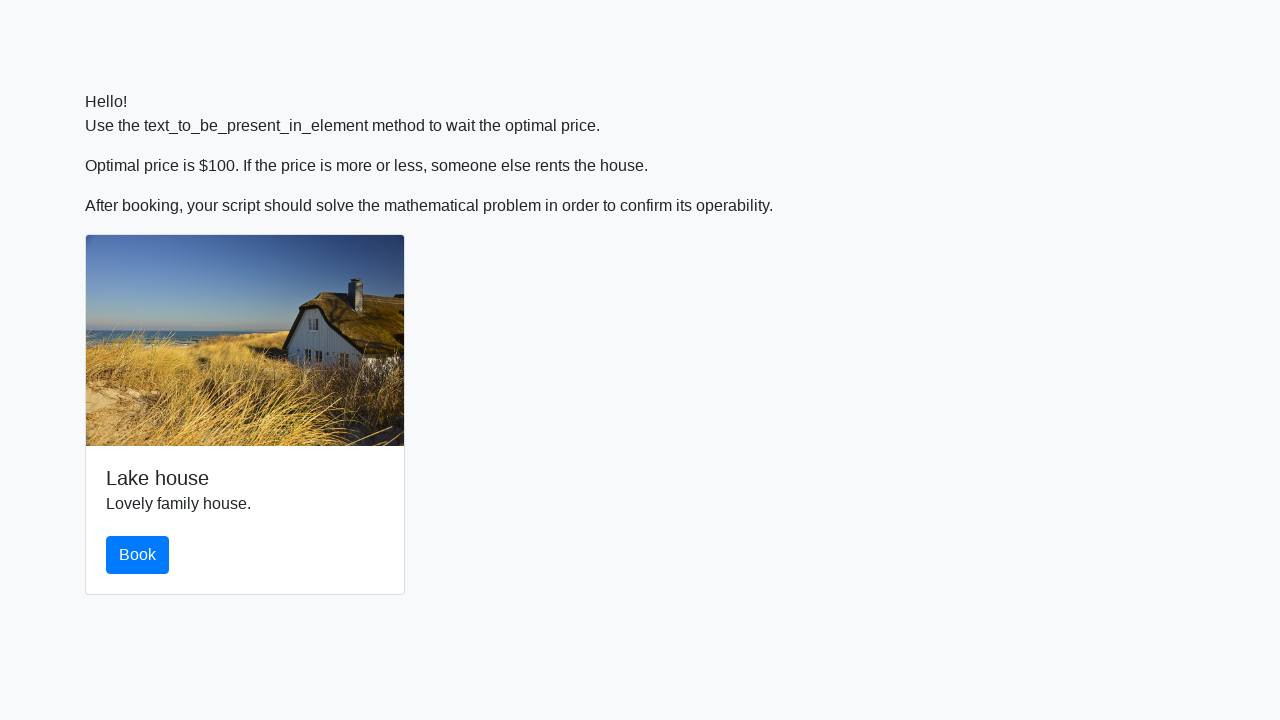

Waited 2 seconds for result to be processed
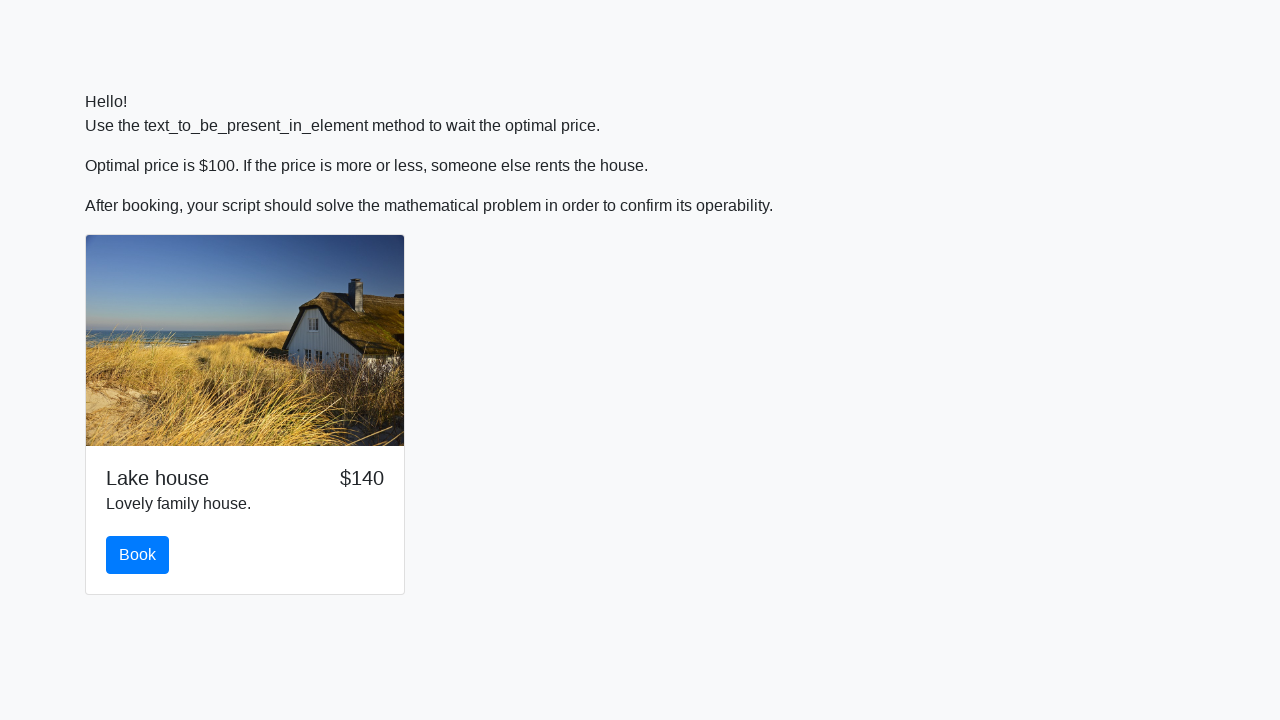

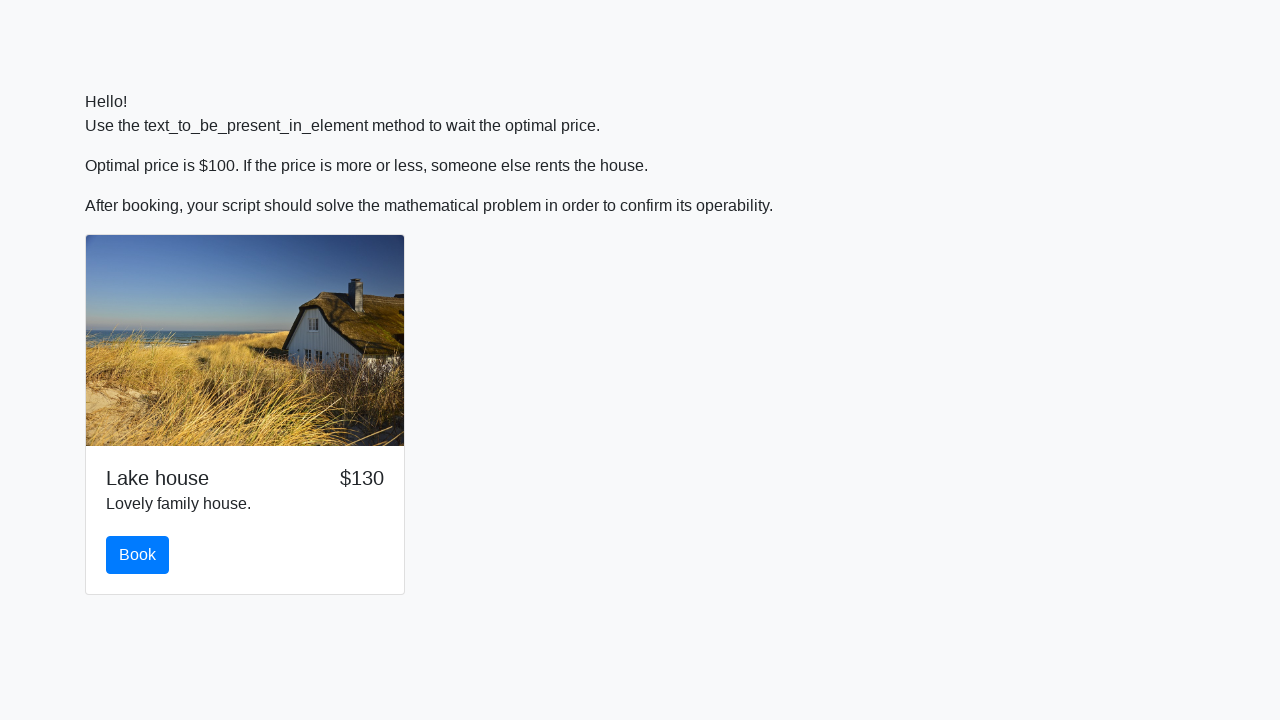